Tests the search functionality on Python.org by entering "pycon" in the search box and submitting the search form

Starting URL: https://www.python.org

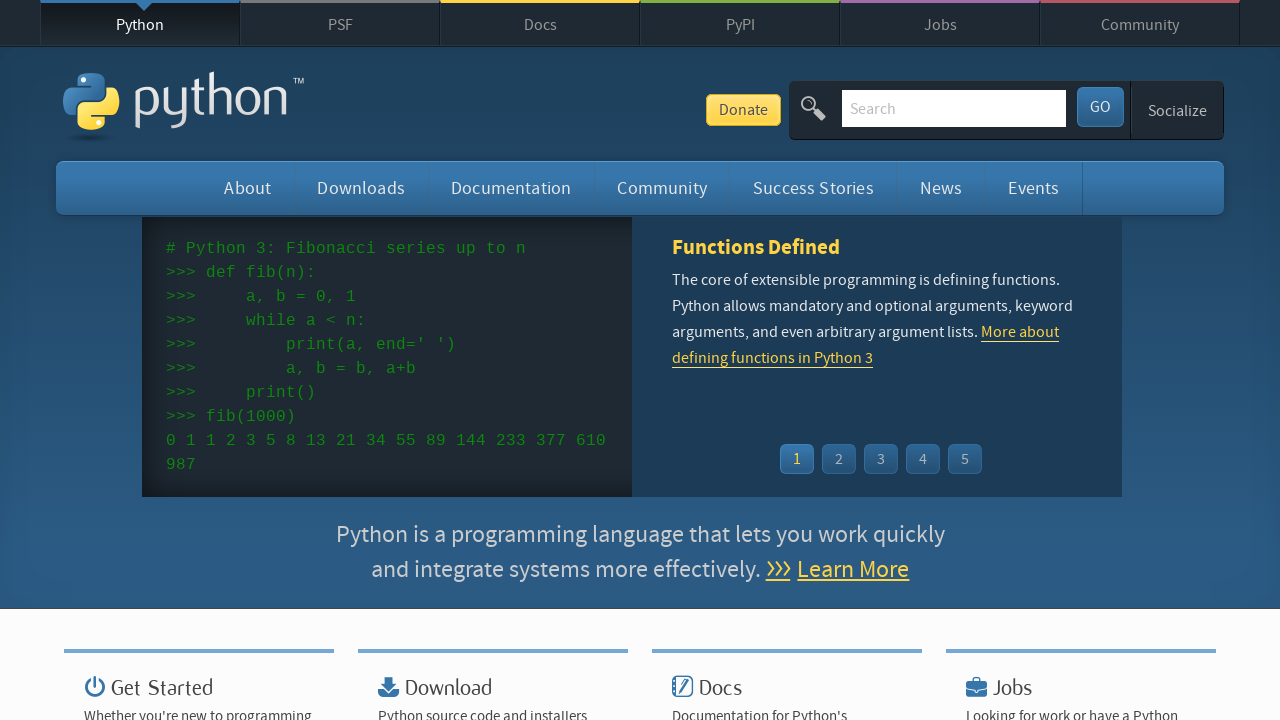

Filled search box with 'pycon' on input[name='q']
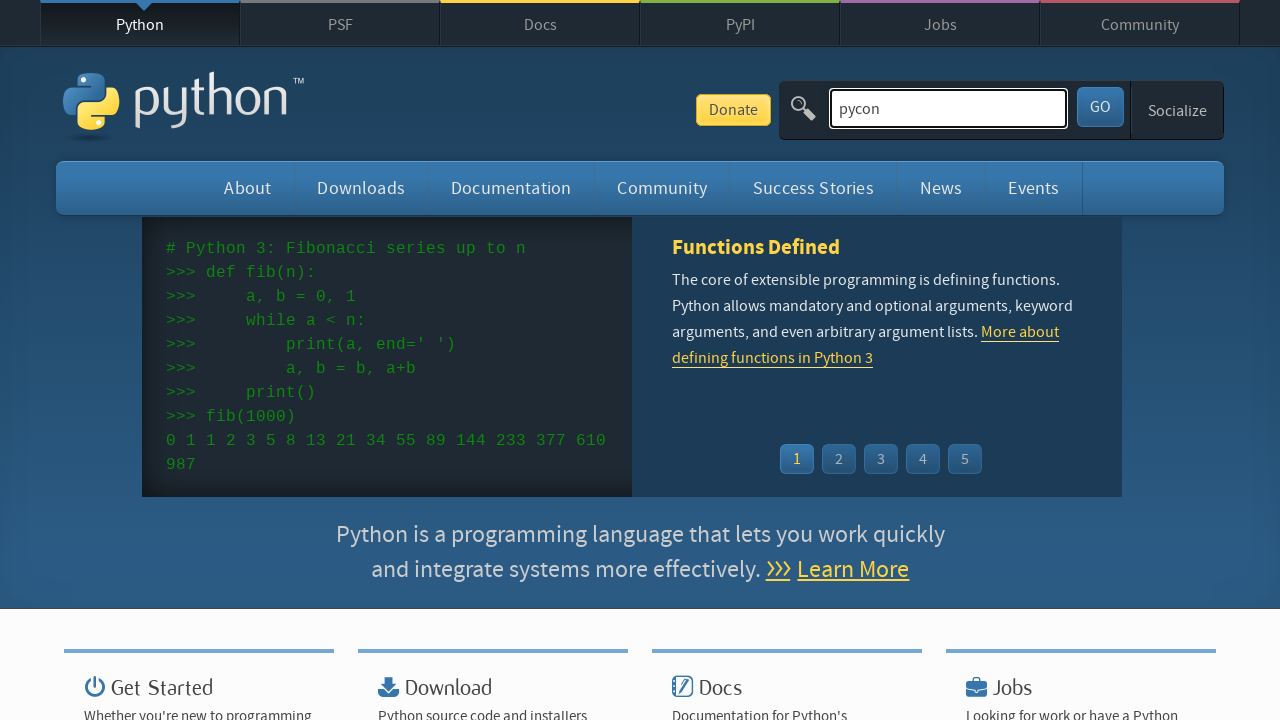

Pressed Enter to submit search form on input[name='q']
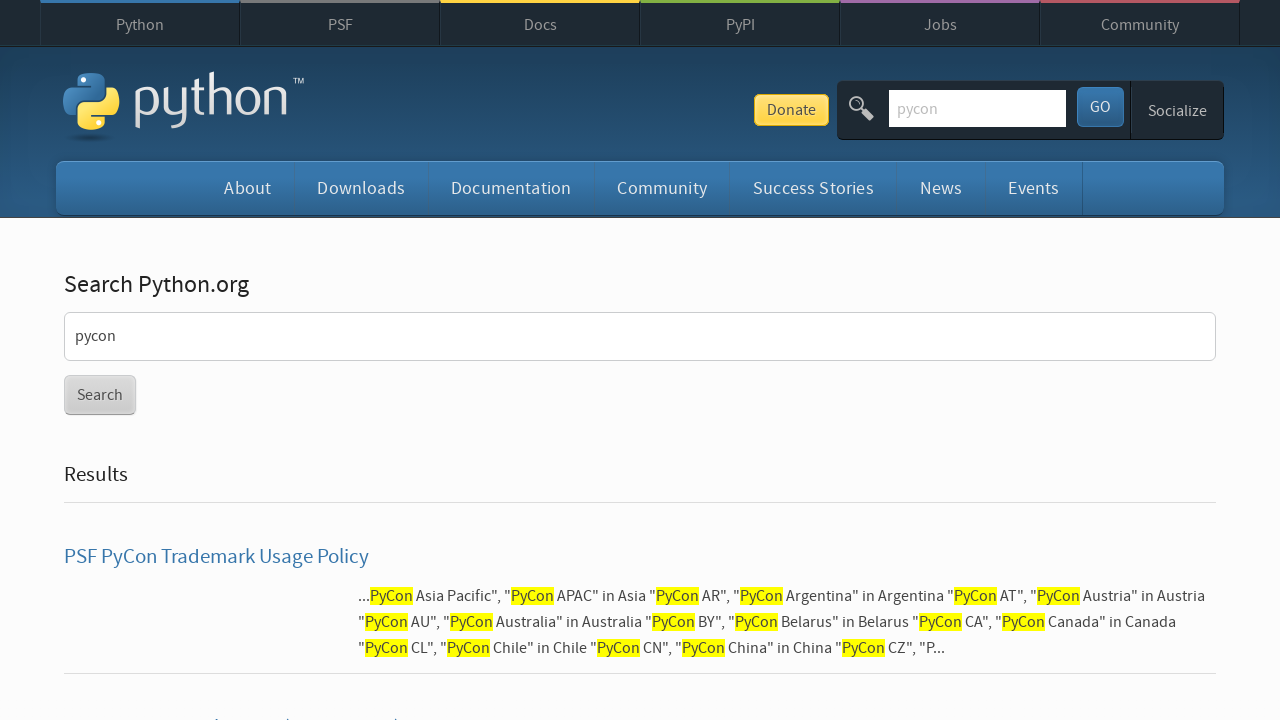

Search results loaded (networkidle state reached)
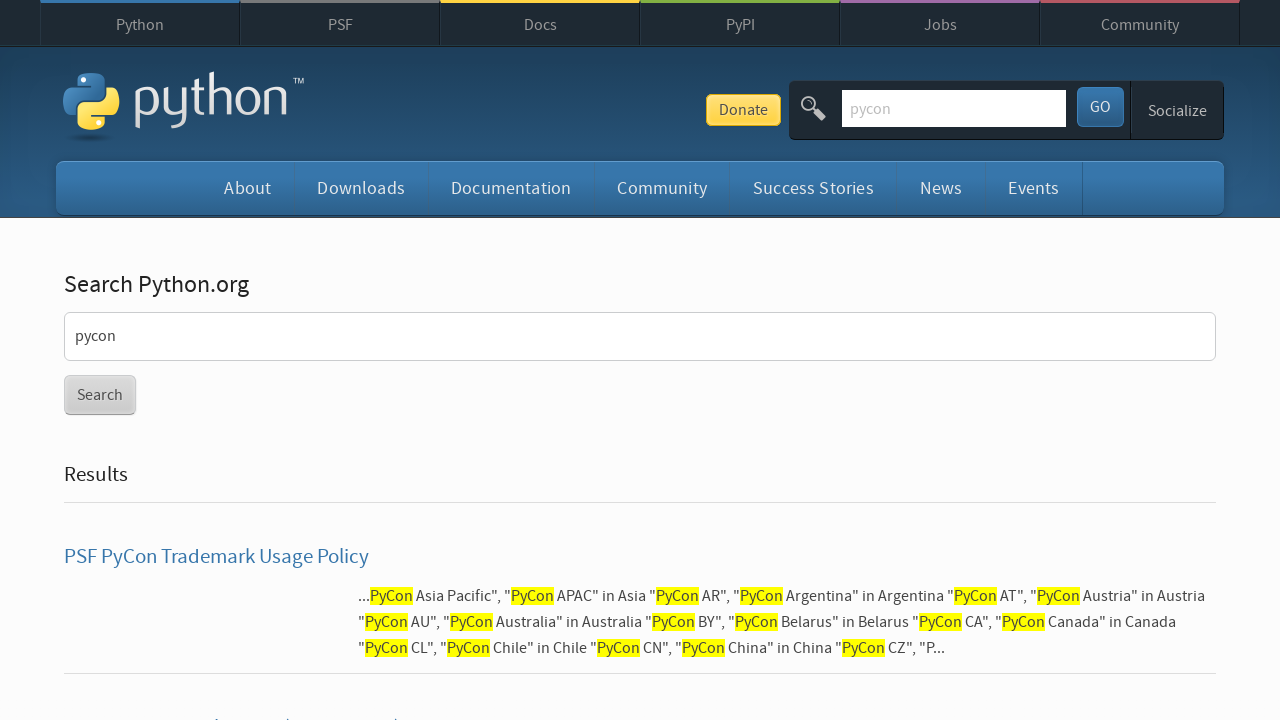

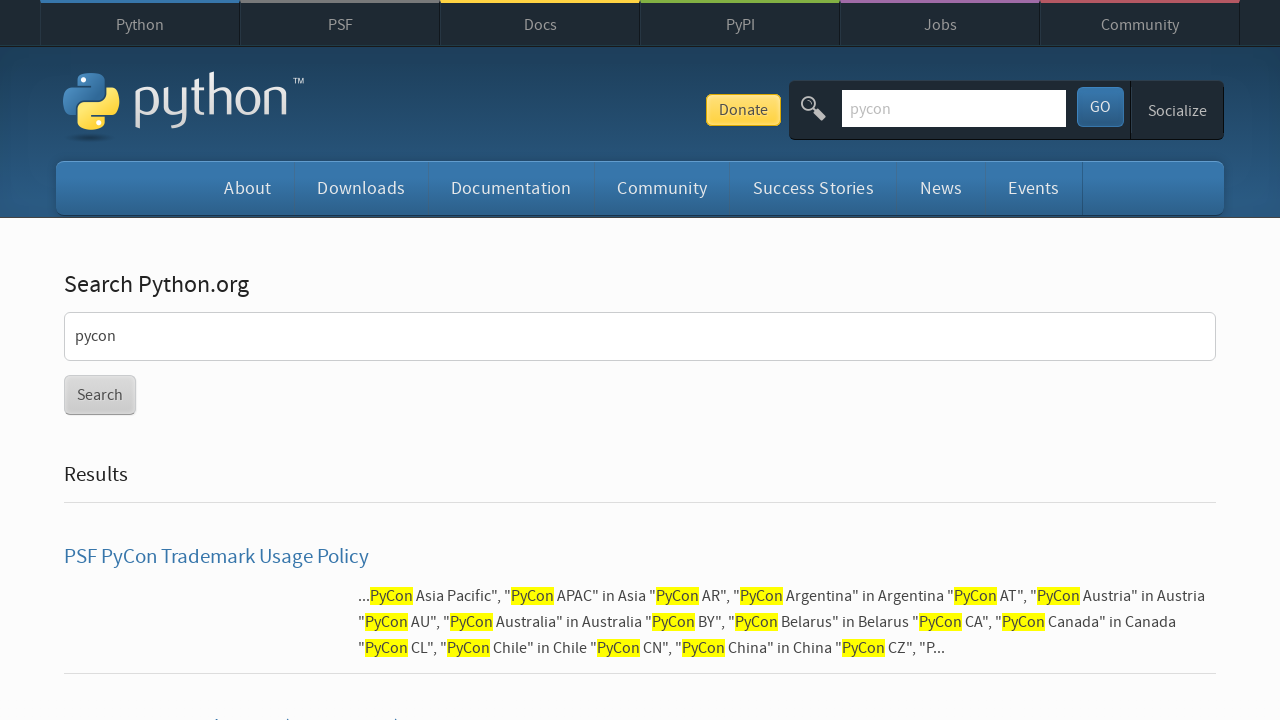